Tests a text box form by filling in user details (name, email, current address, permanent address) and verifying the submitted information is displayed correctly

Starting URL: https://demoqa.com/text-box

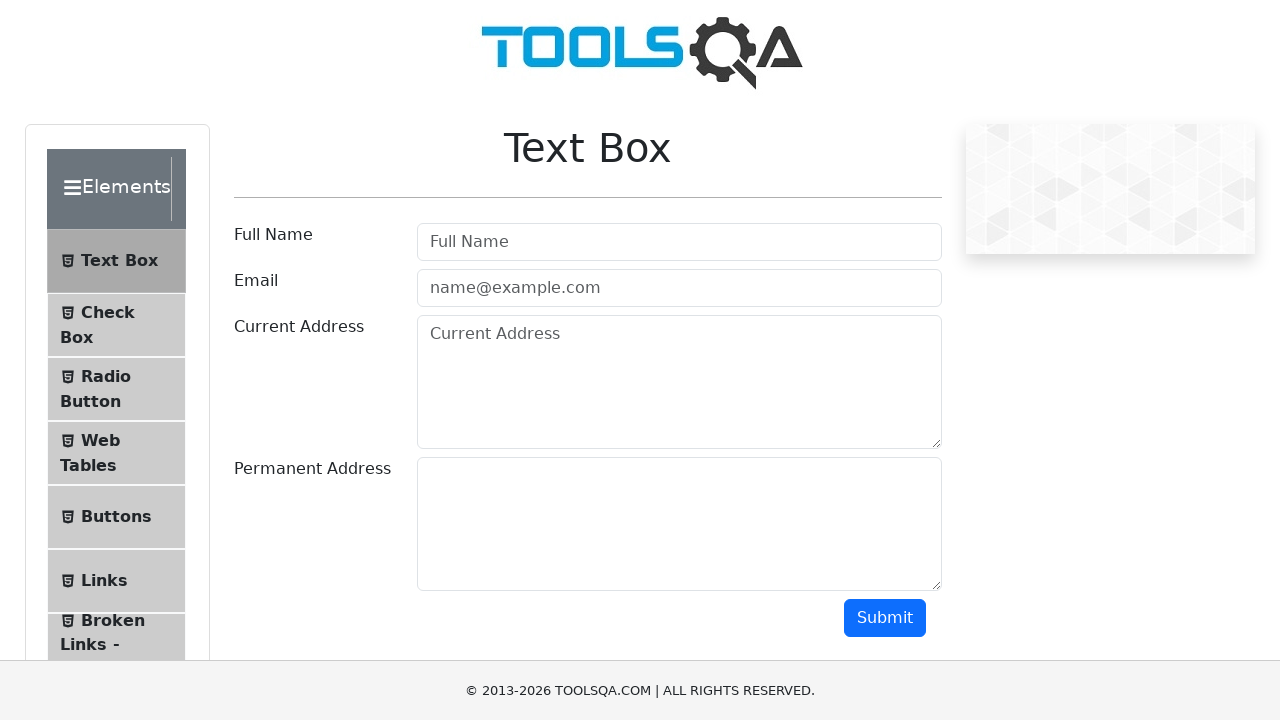

Filled user name field with 'sqa guru' on //input[@id='userName']
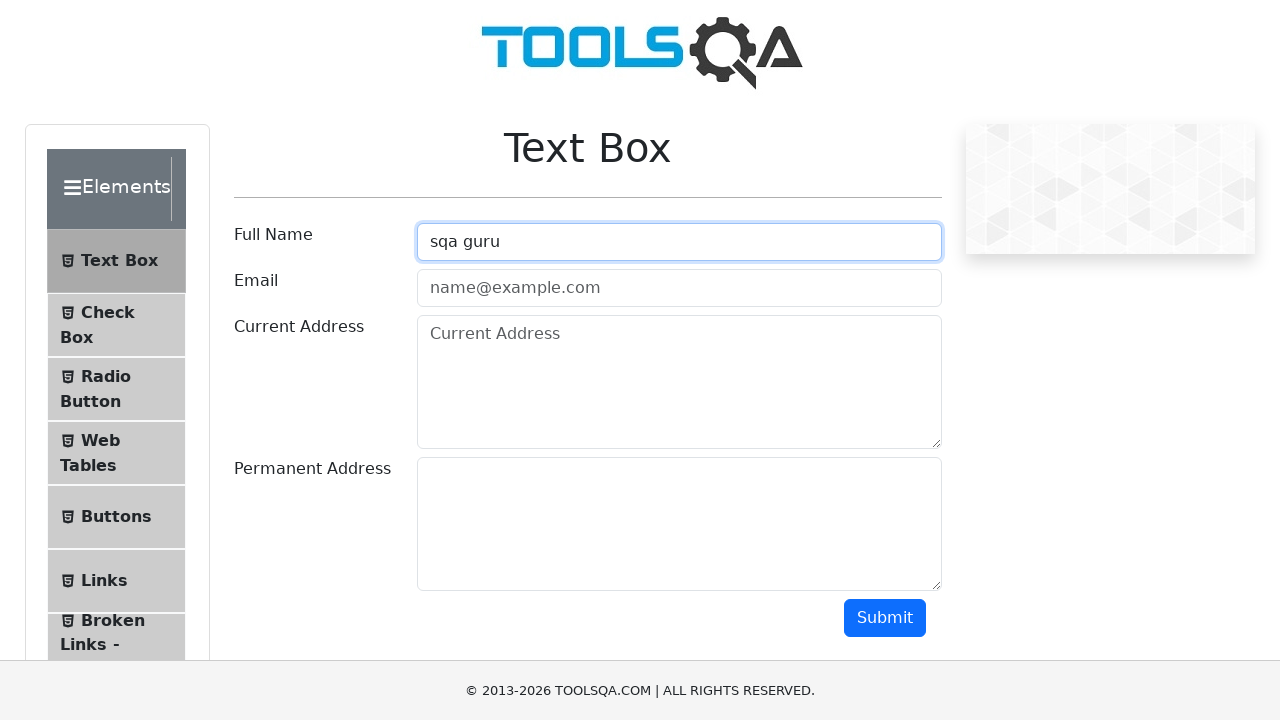

Filled email field with 'guru@sqaguru.co.in' on //input[@id='userEmail']
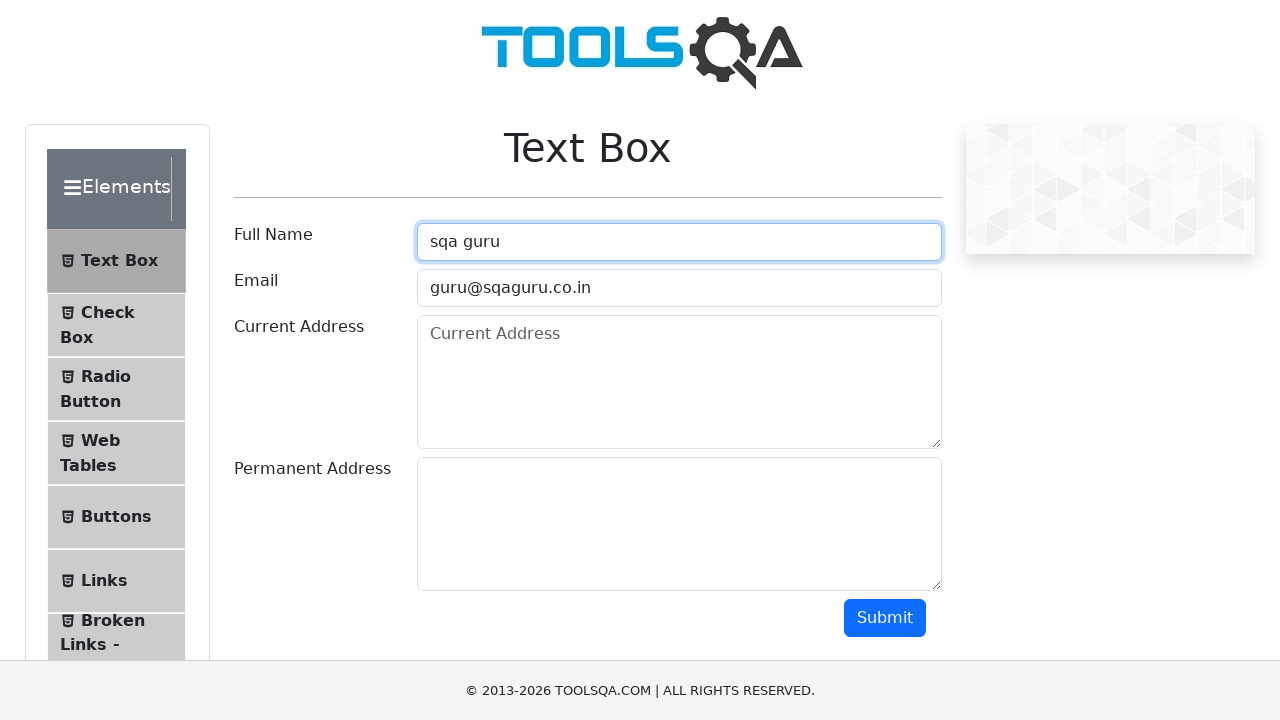

Filled current address field with 'Pune, India' on #currentAddress
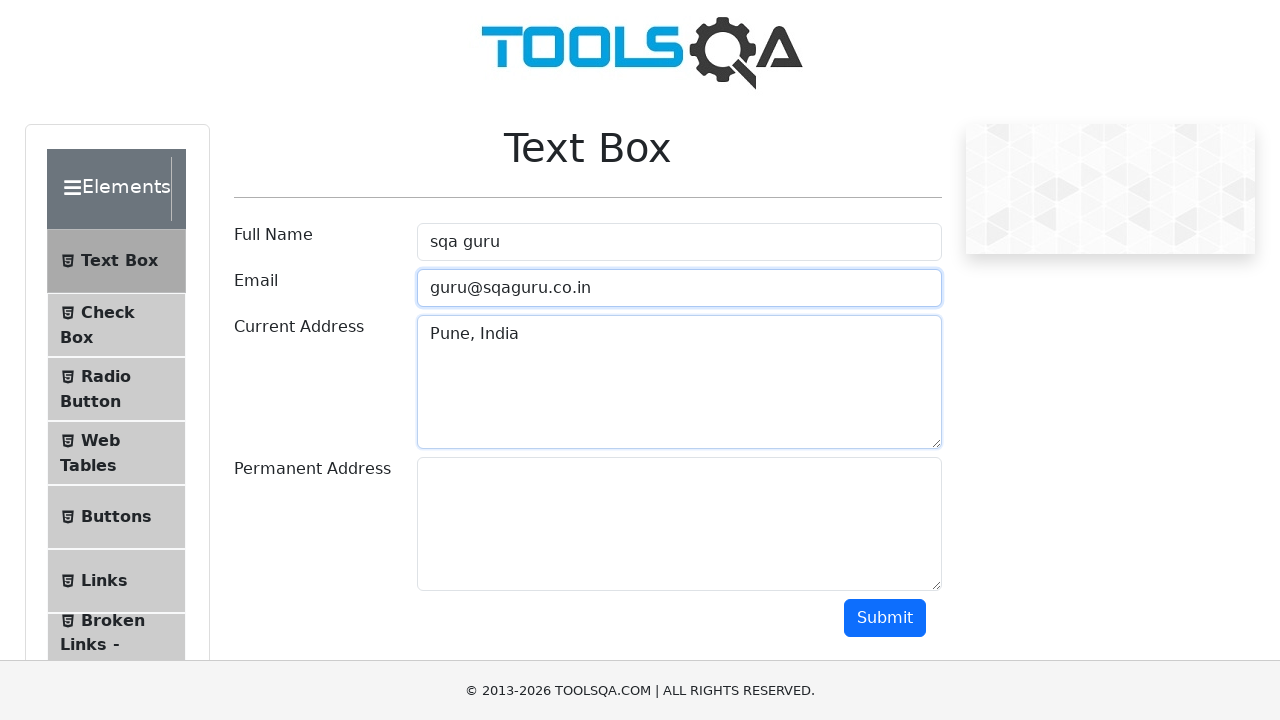

Filled permanent address field with 'Hyderabad, India' on #permanentAddress
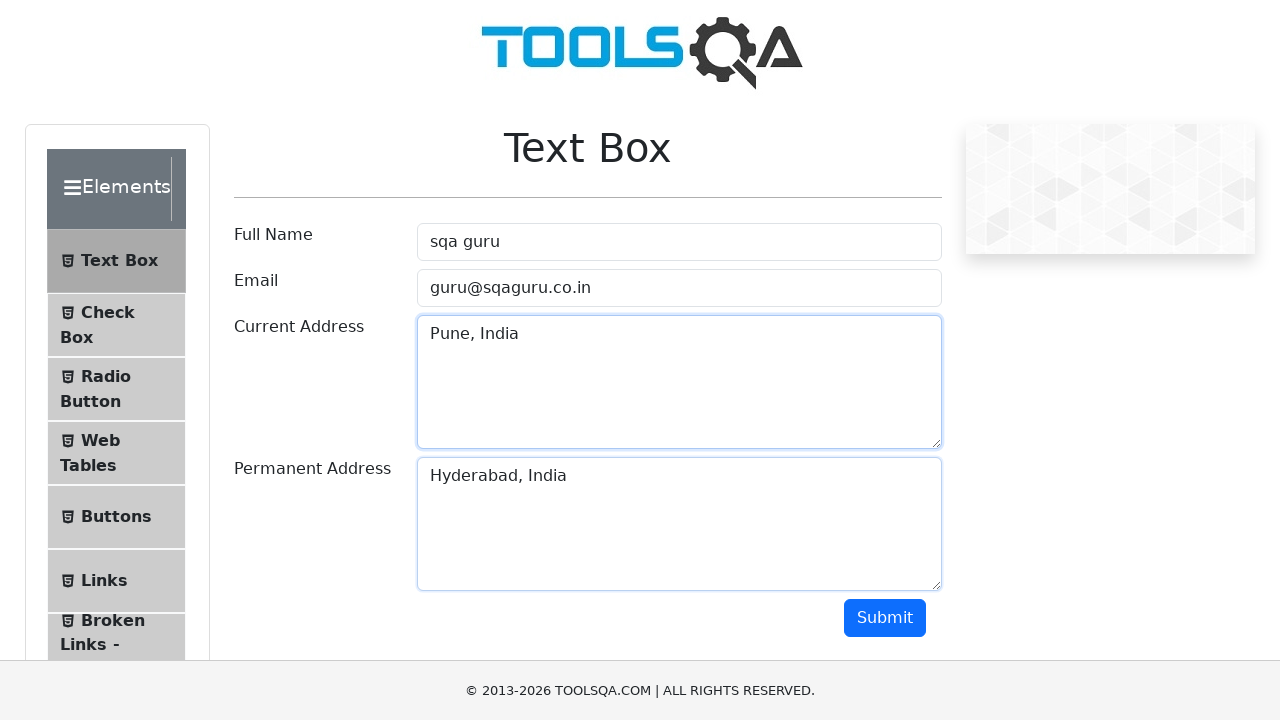

Clicked submit button to submit the form at (885, 618) on xpath=//button[@id='submit']
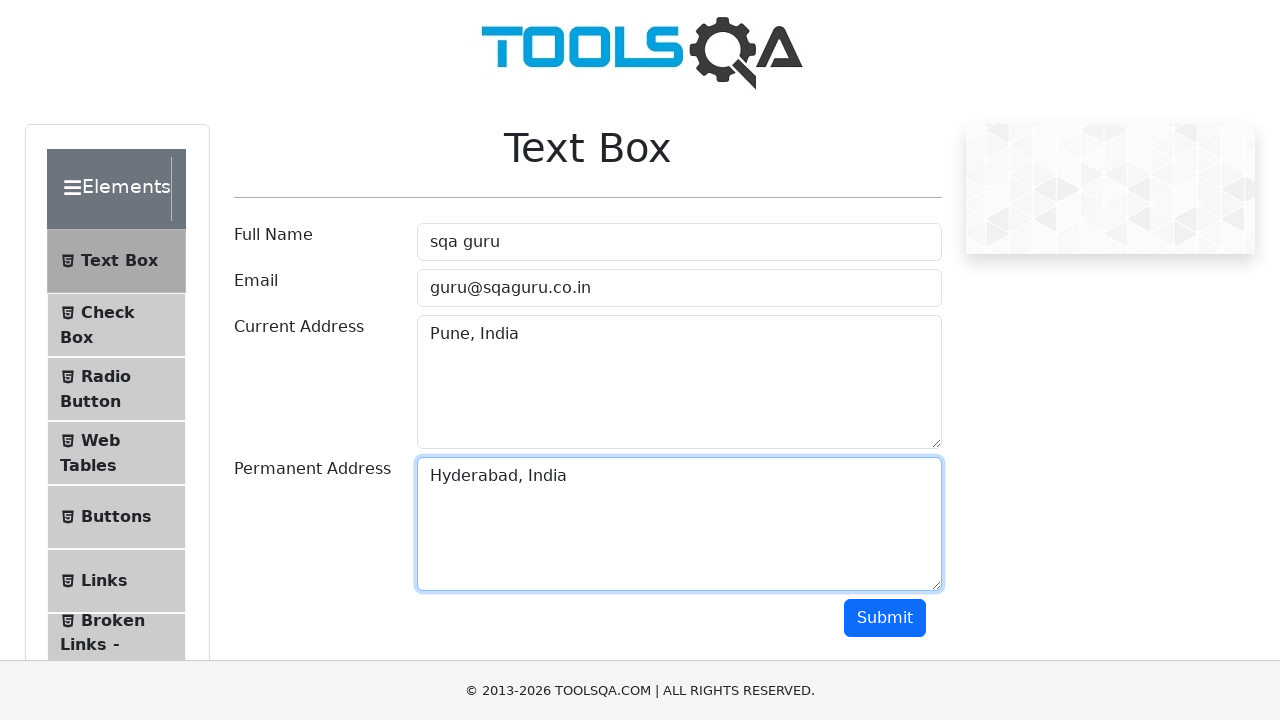

Waited for results to appear
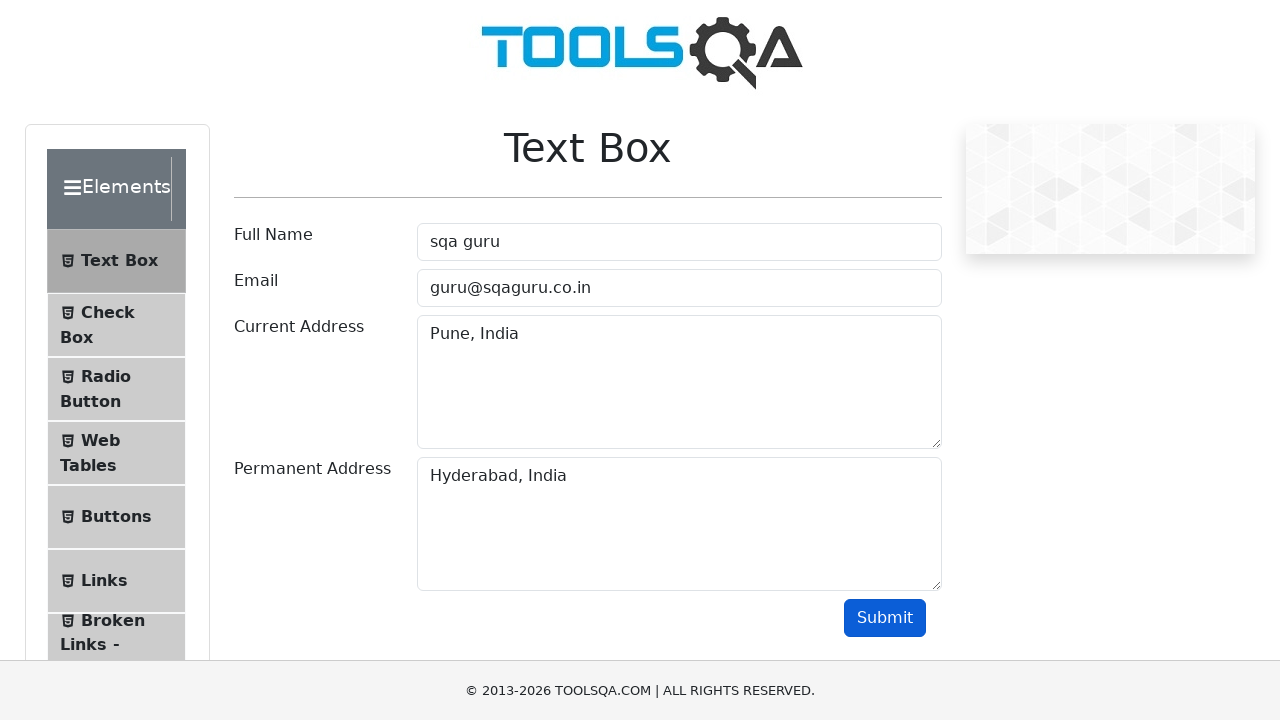

Retrieved name field text from results
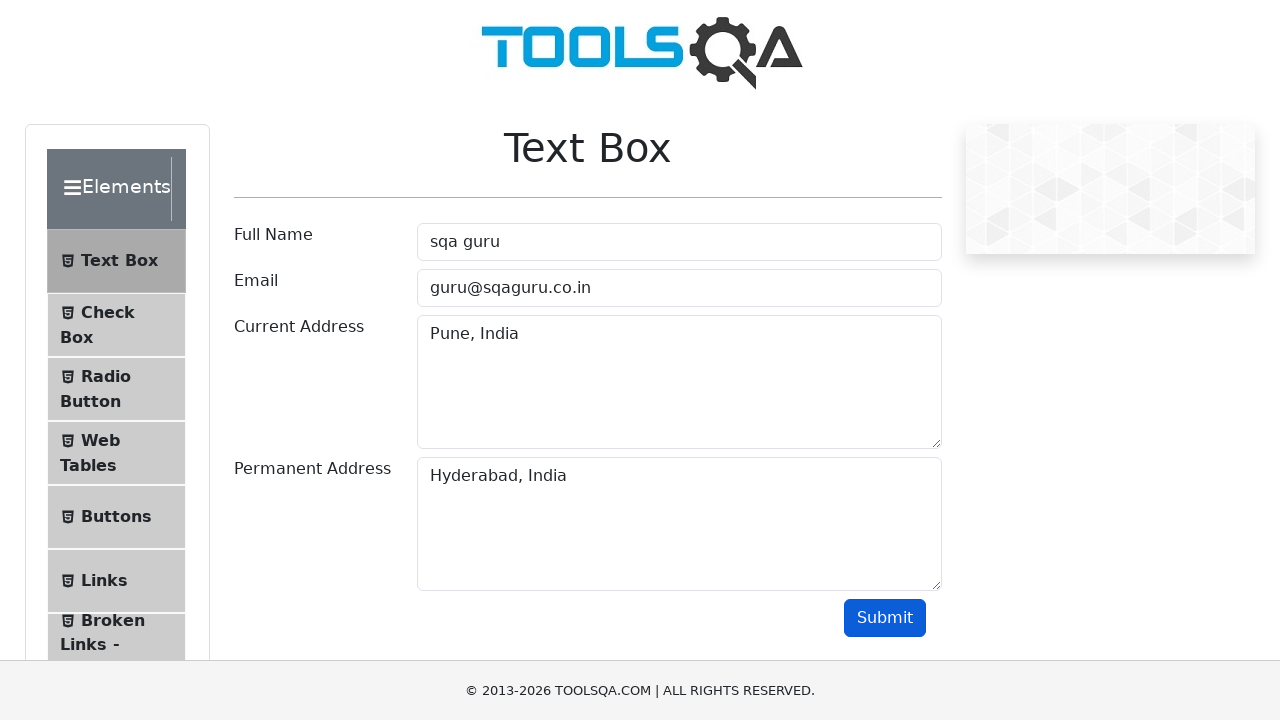

Verified that name field contains 'sqa guru'
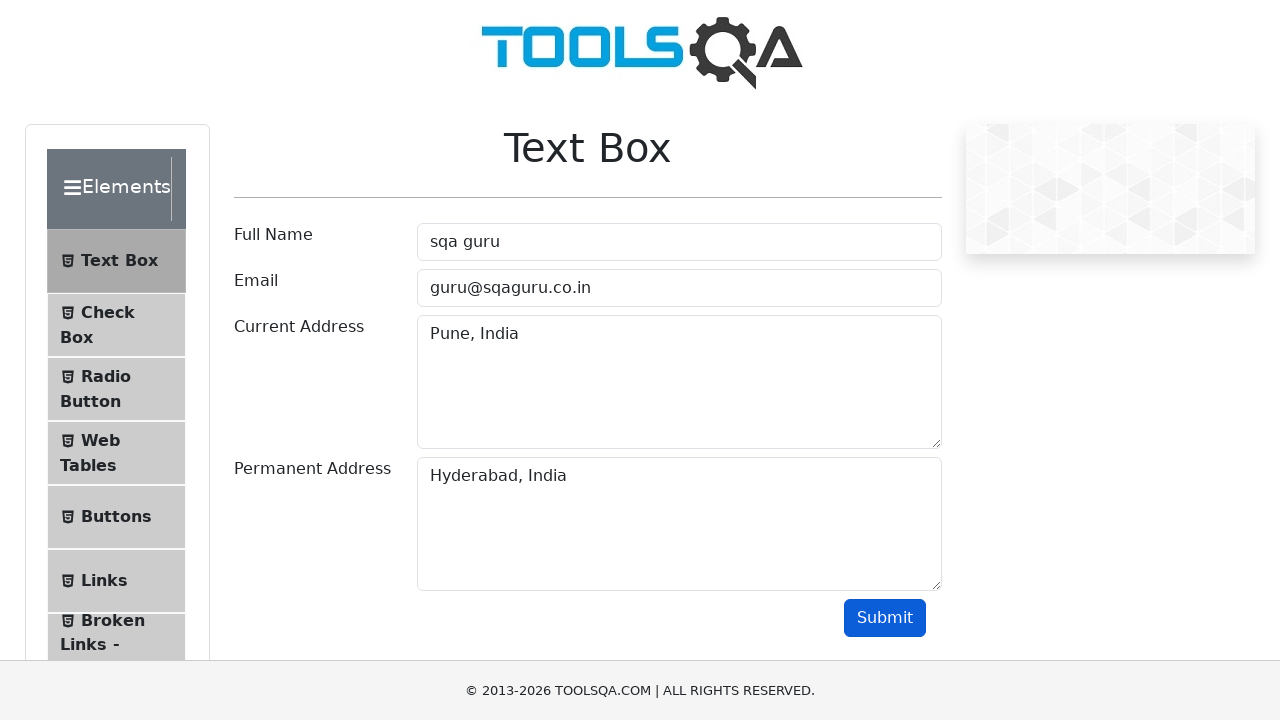

Retrieved email field text from results
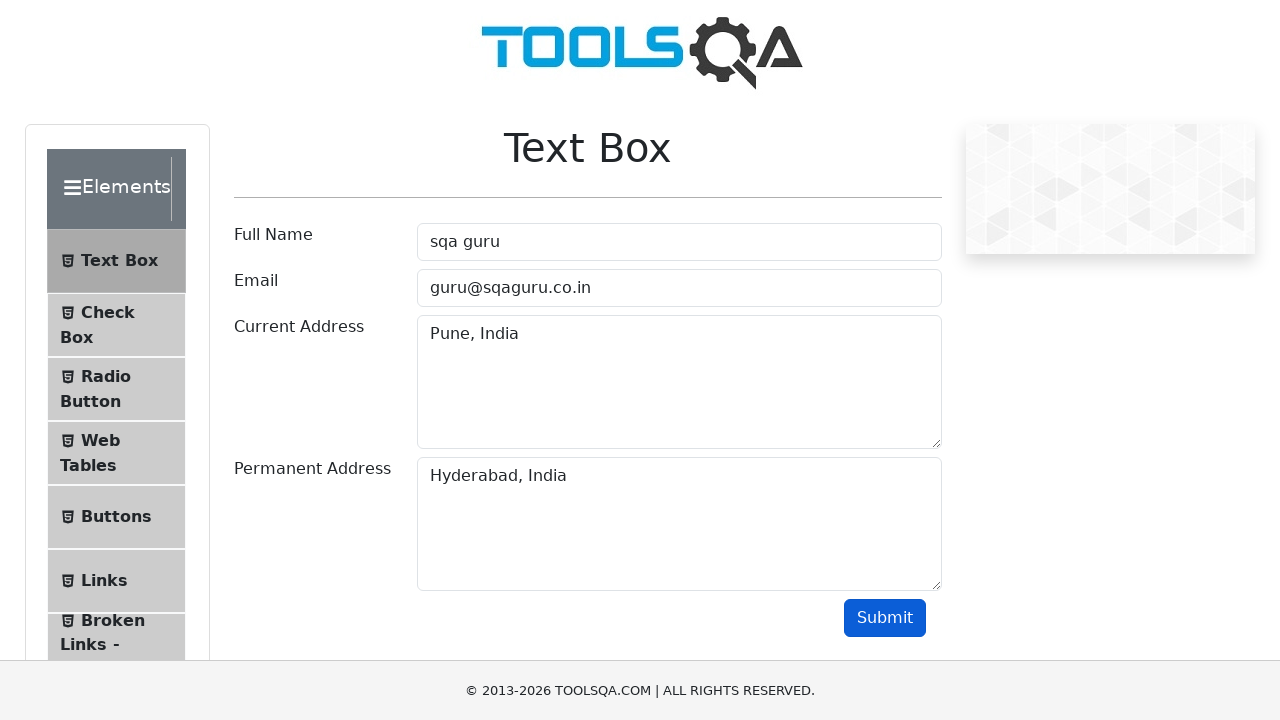

Verified that email field contains 'guru@sqaguru.co.in'
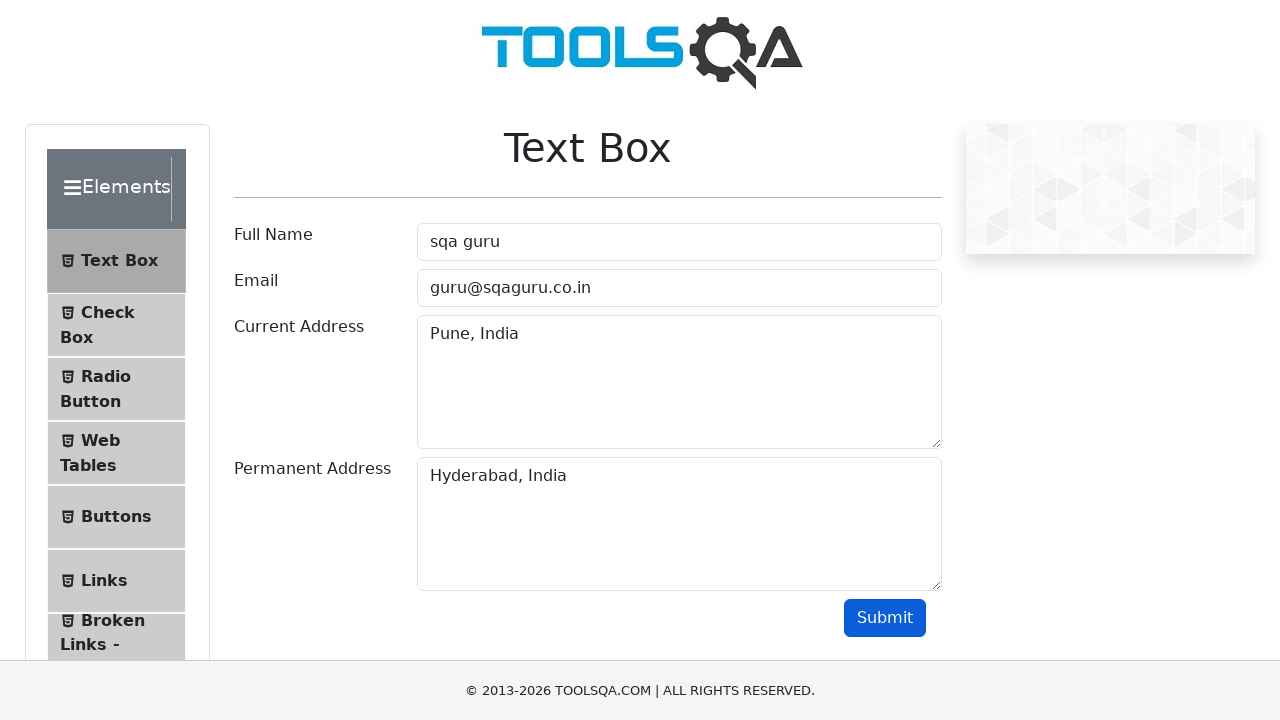

Retrieved current address field text from results
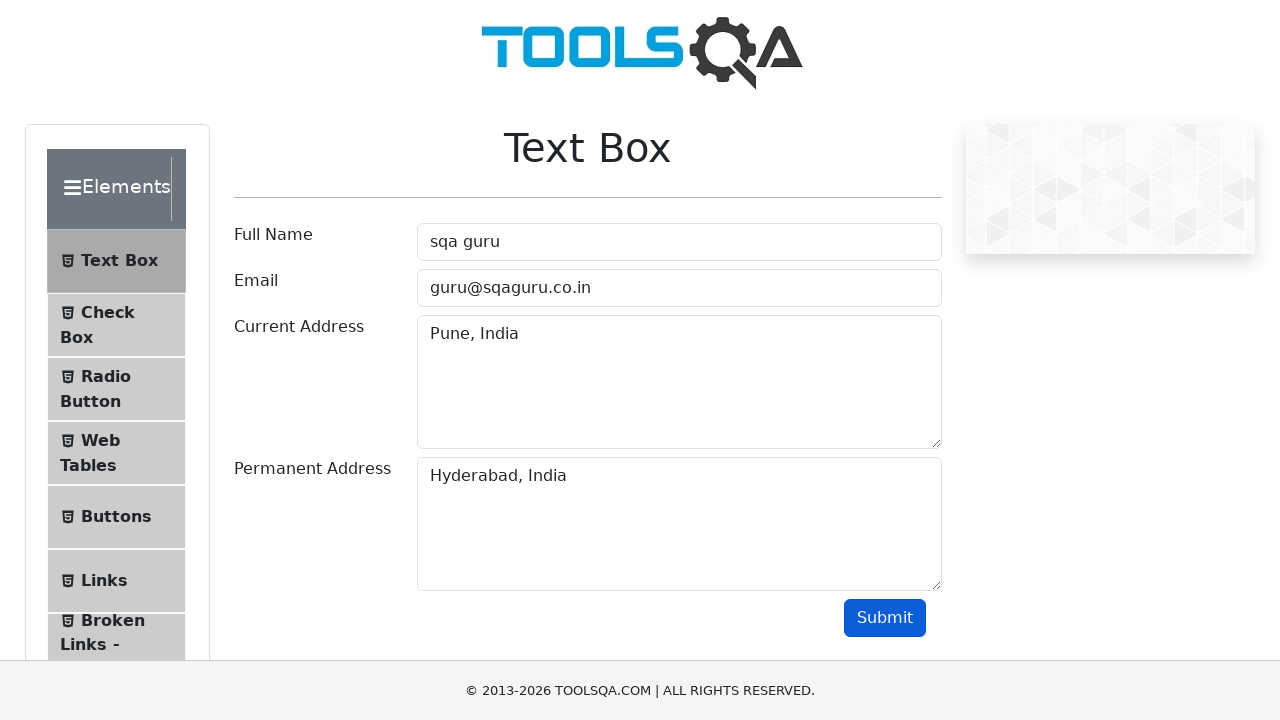

Verified that current address field contains 'Pune, India'
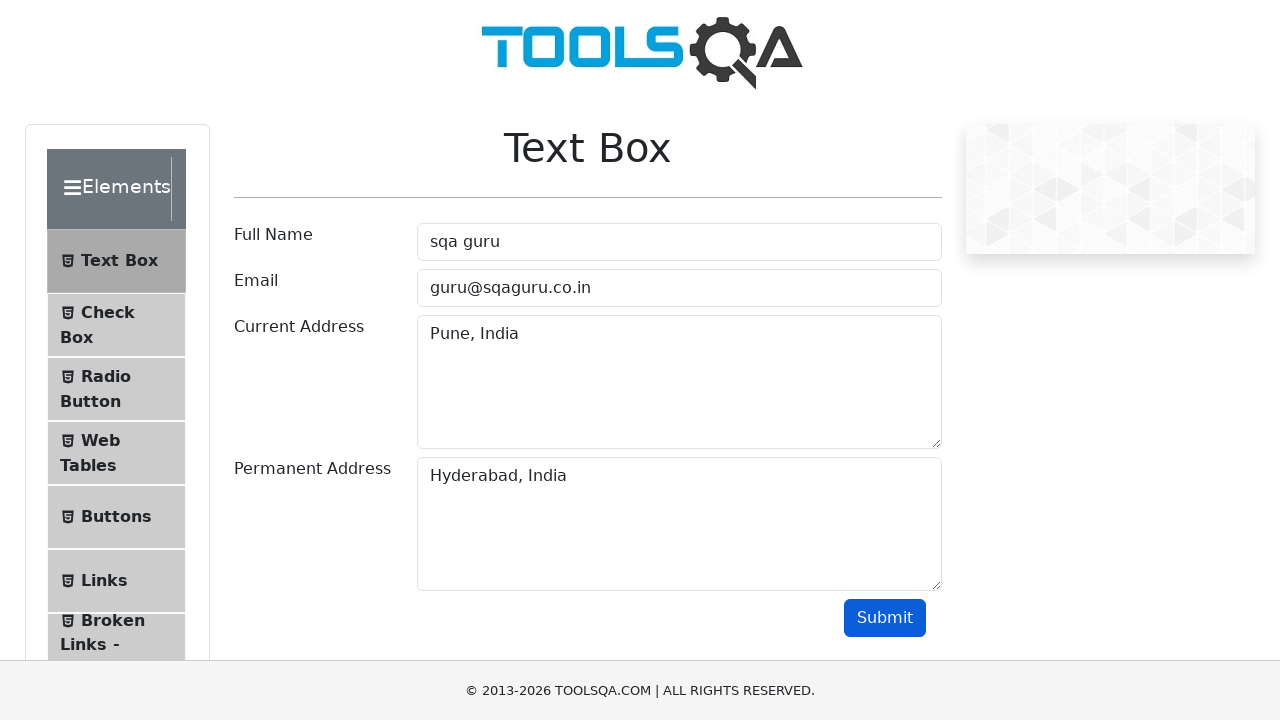

Retrieved permanent address field text from results
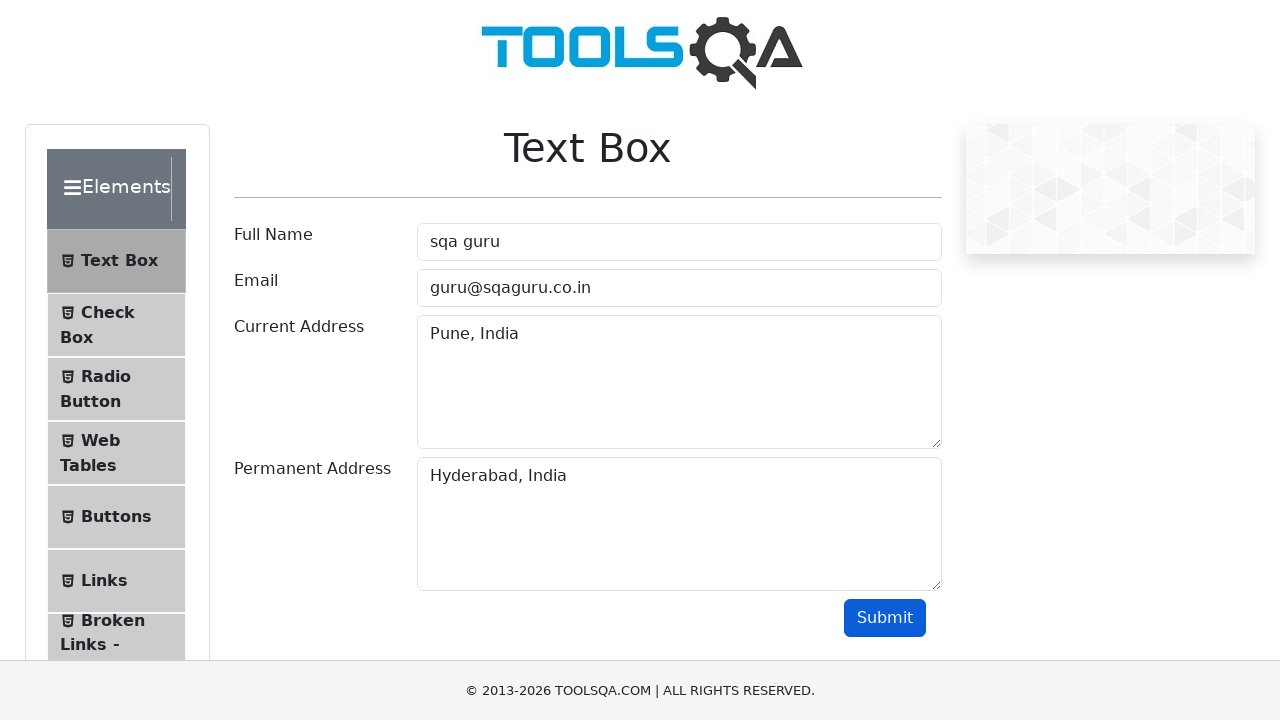

Verified that permanent address field contains 'Hyderabad, India'
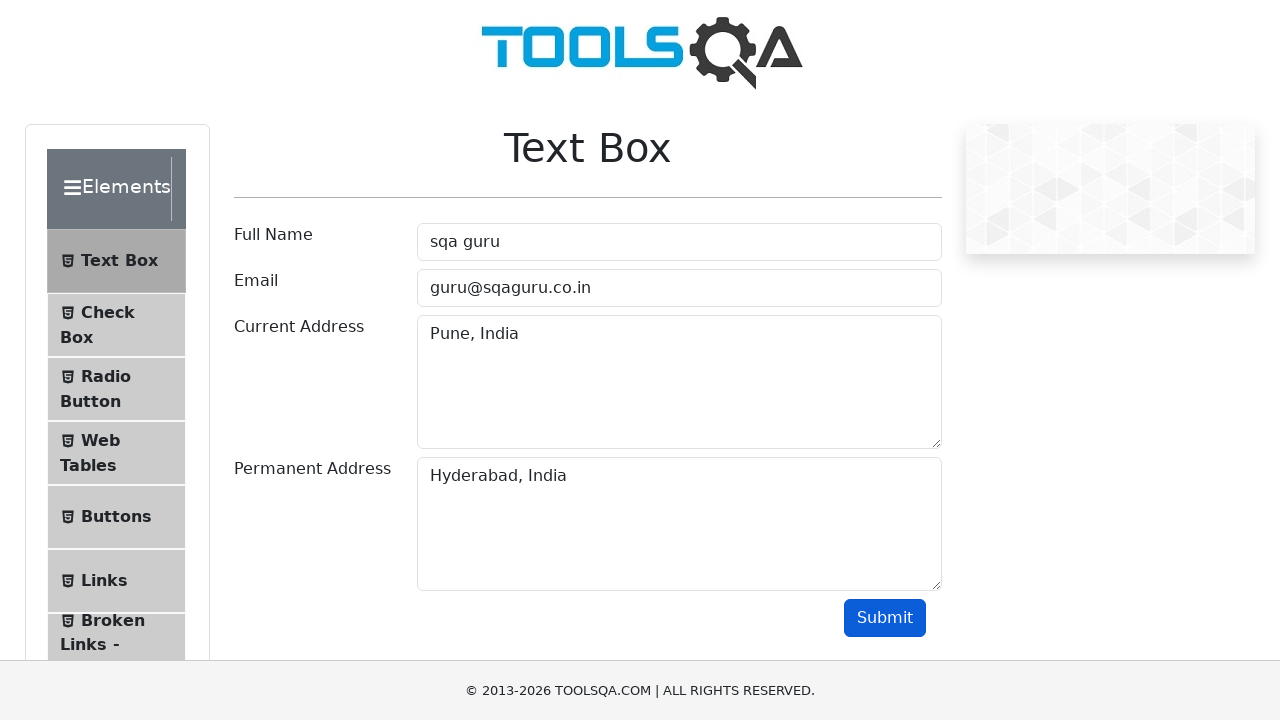

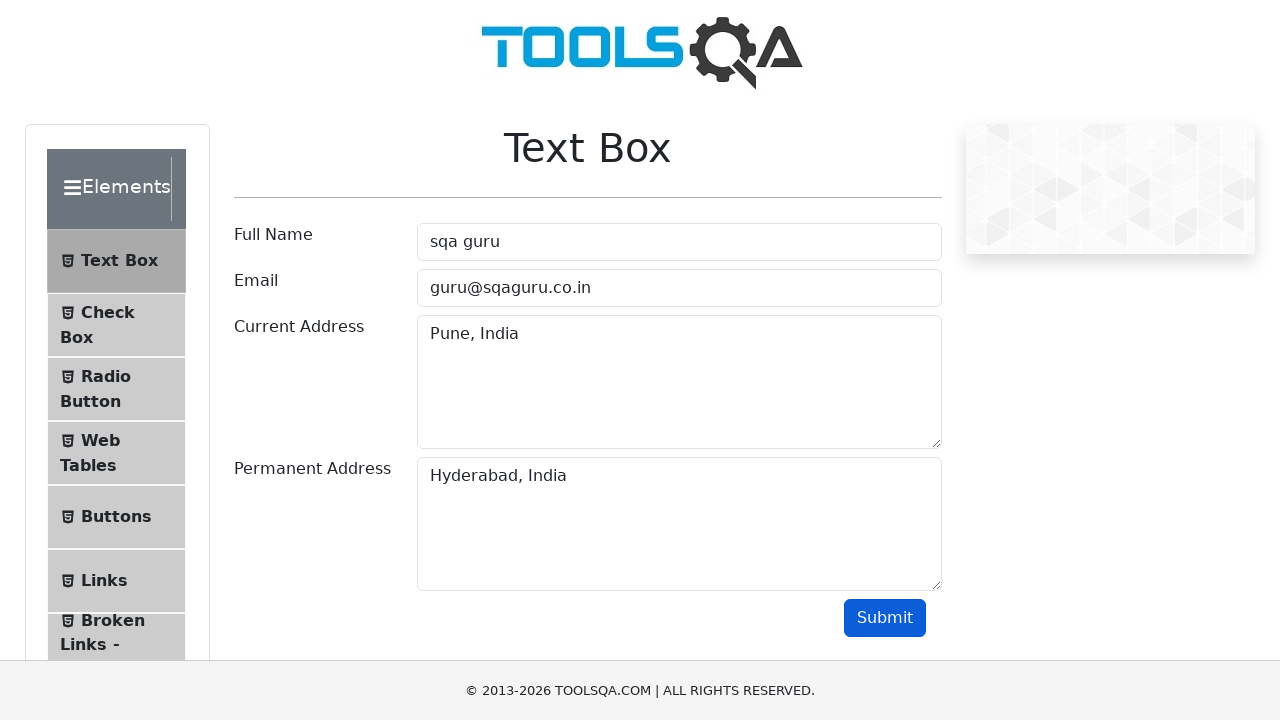